Tests e-commerce shopping cart flow by adding products to cart, navigating through categories, placing an order and completing checkout with payment details

Starting URL: https://www.demoblaze.com/index.html

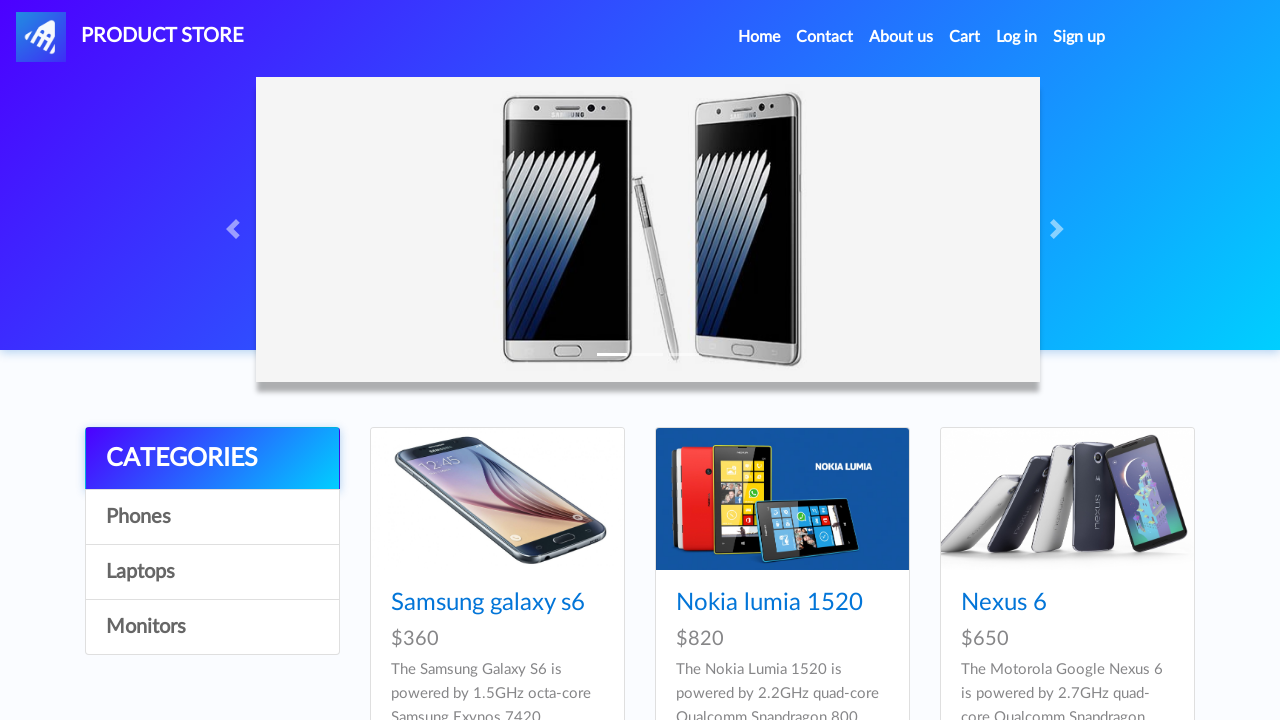

Clicked on Samsung Galaxy S7 product at (488, 361) on a:has-text('Samsung galaxy s7')
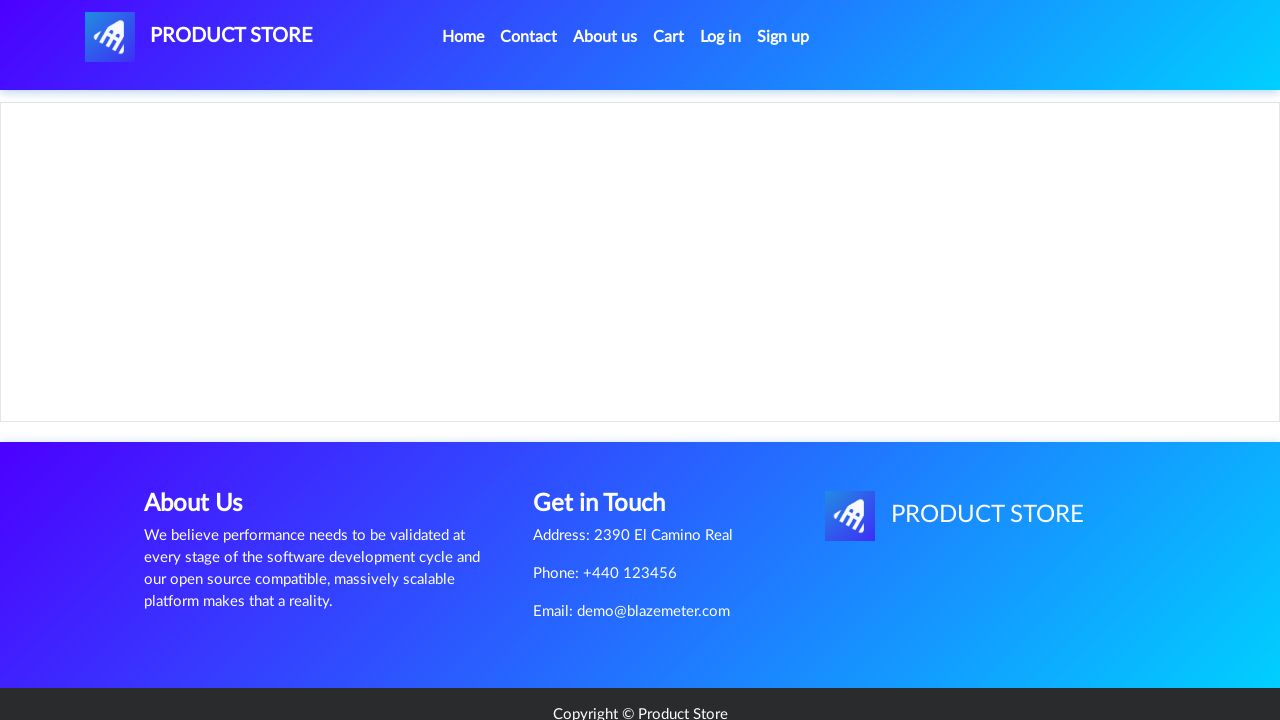

Clicked Add to cart button for Samsung Galaxy S7 at (610, 440) on a:has-text('Add to cart')
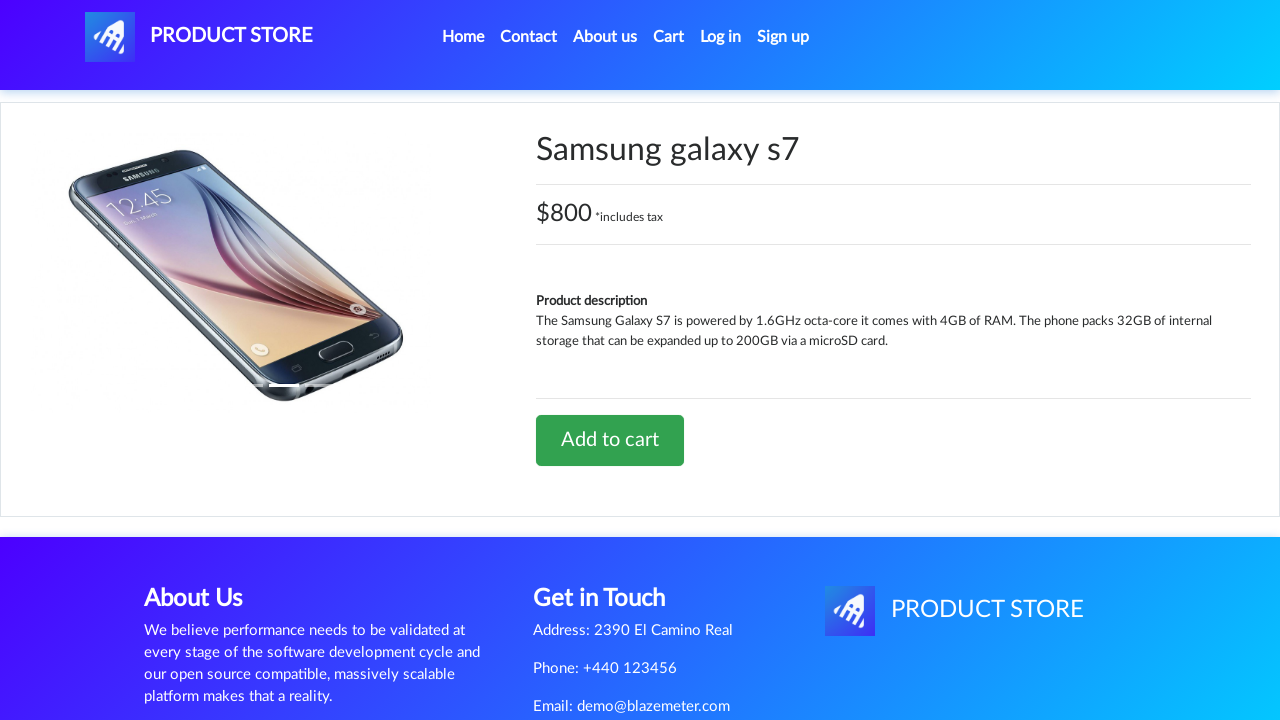

Alert dialog accepted and confirmation timeout completed
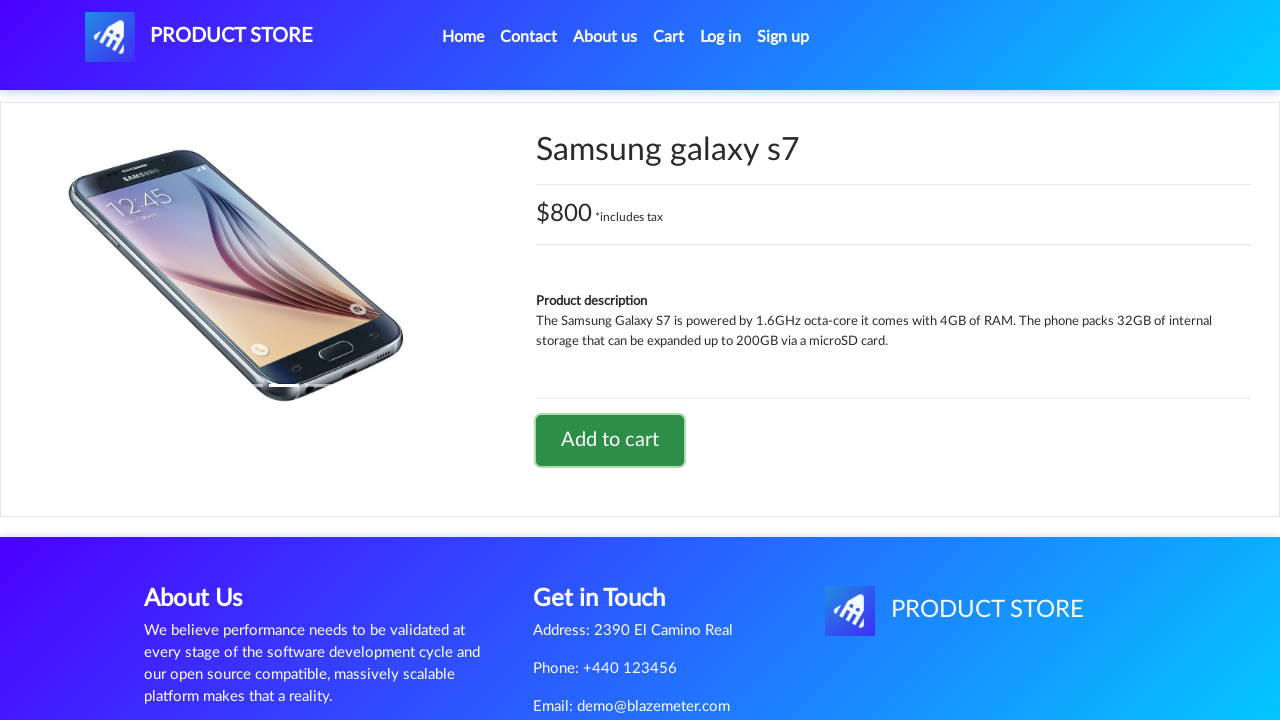

Clicked Home to navigate back to main page at (463, 37) on li.nav-item.active a.nav-link
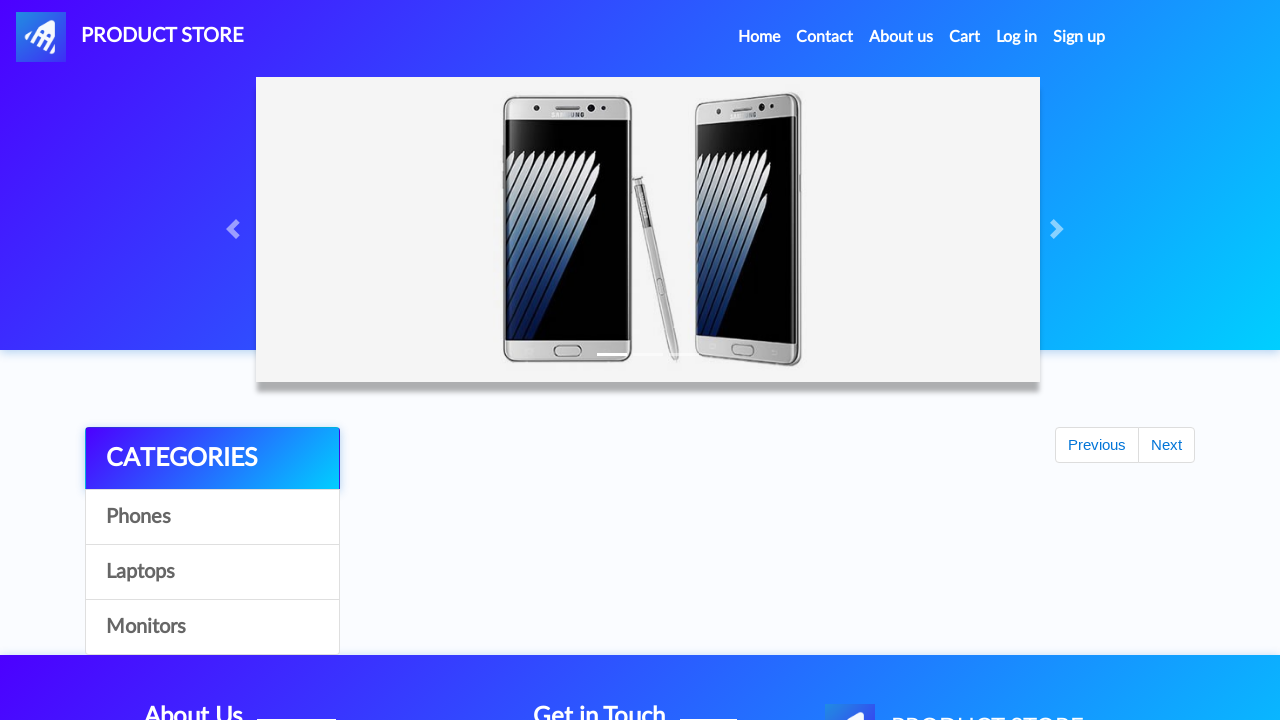

Clicked Laptops category at (212, 572) on a#itemc:has-text('Laptops')
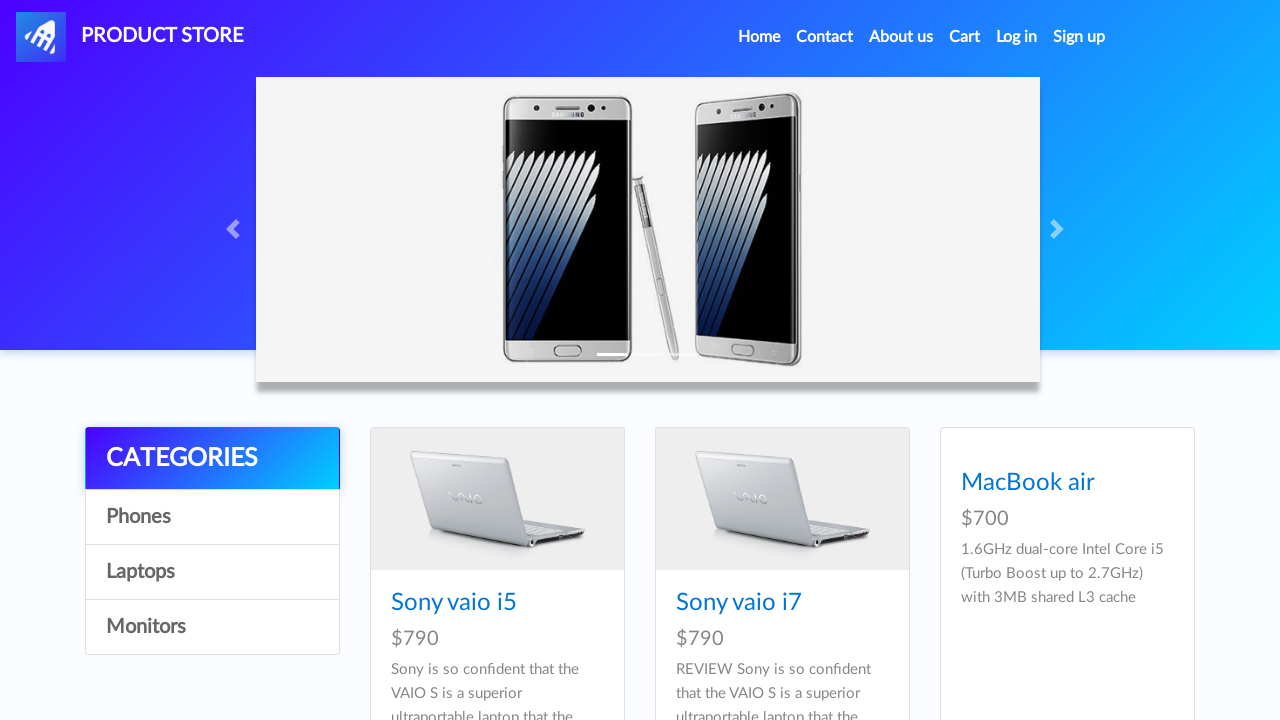

Waited for MacBook Pro product to load
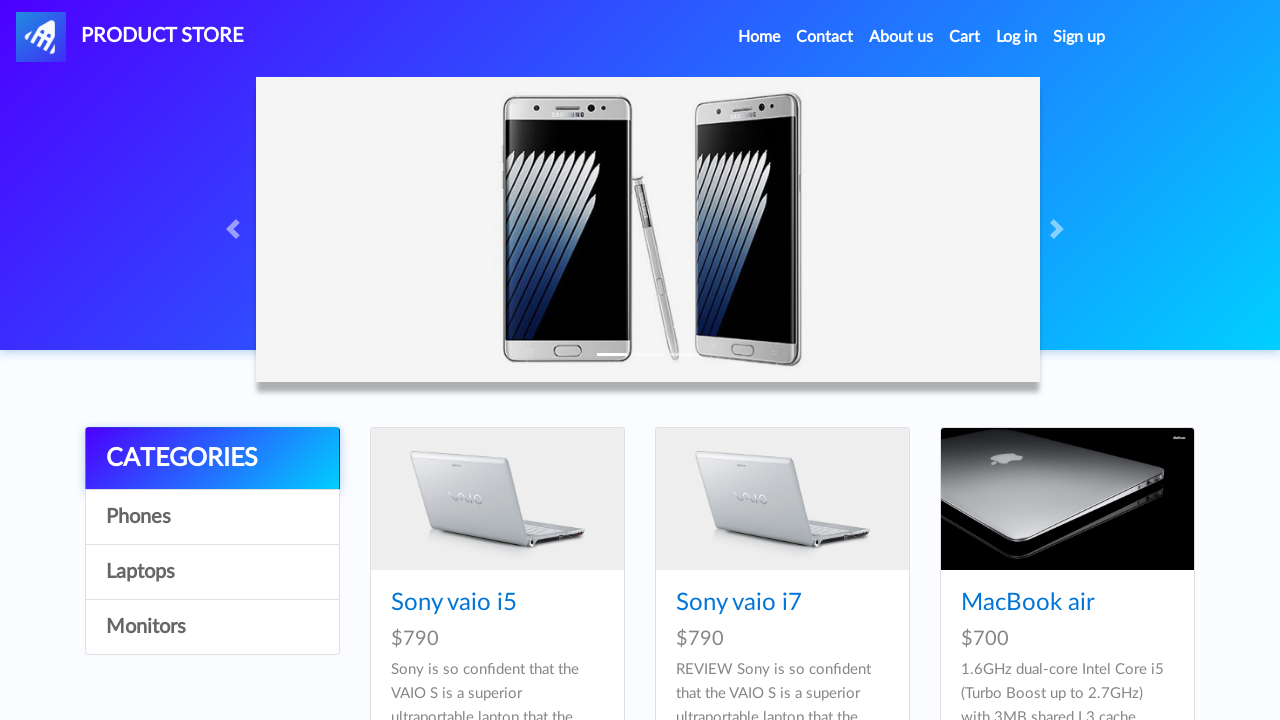

Clicked on MacBook Pro product at (1033, 361) on a:has-text('MacBook Pro')
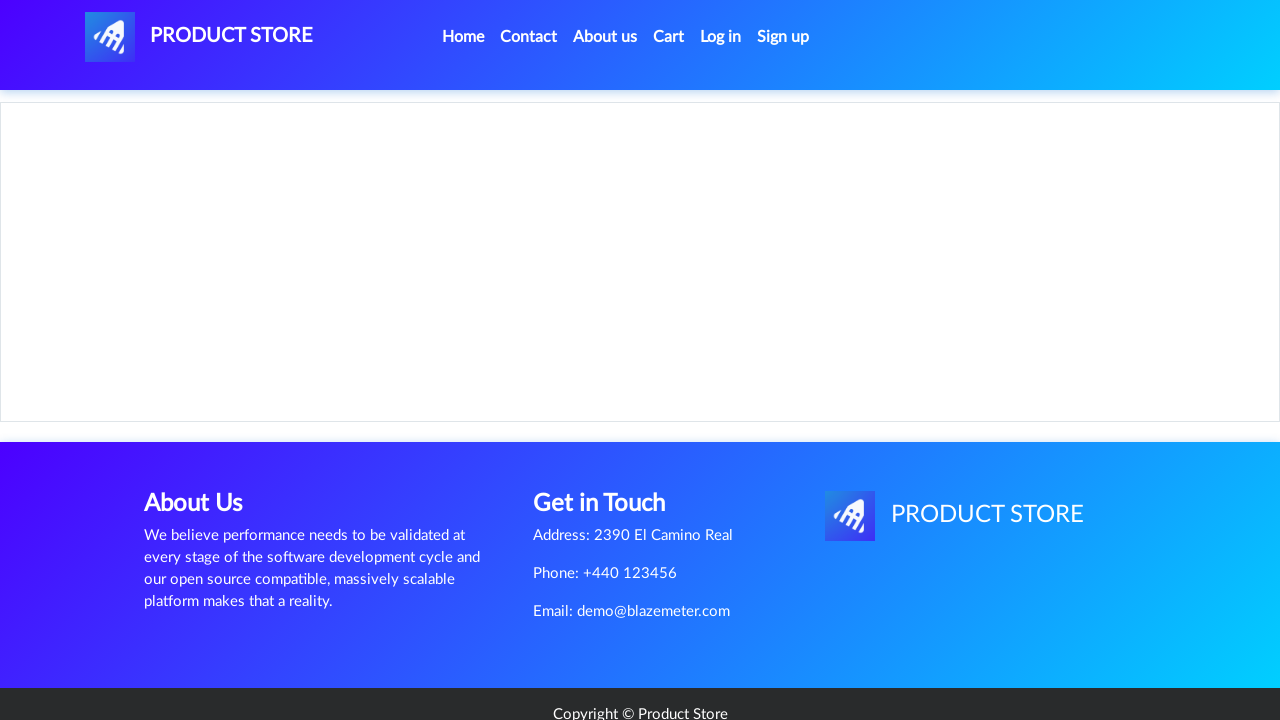

Clicked Add to cart button for MacBook Pro at (610, 440) on a:has-text('Add to cart')
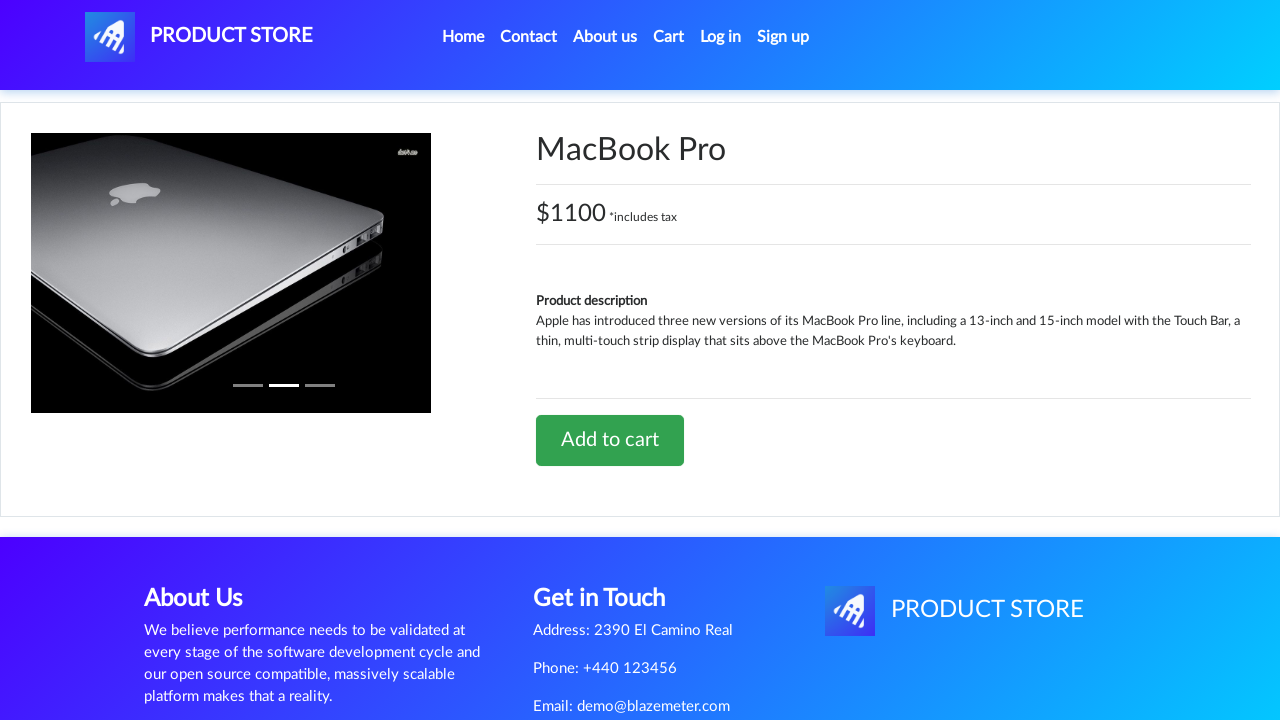

Alert dialog accepted and confirmation timeout completed
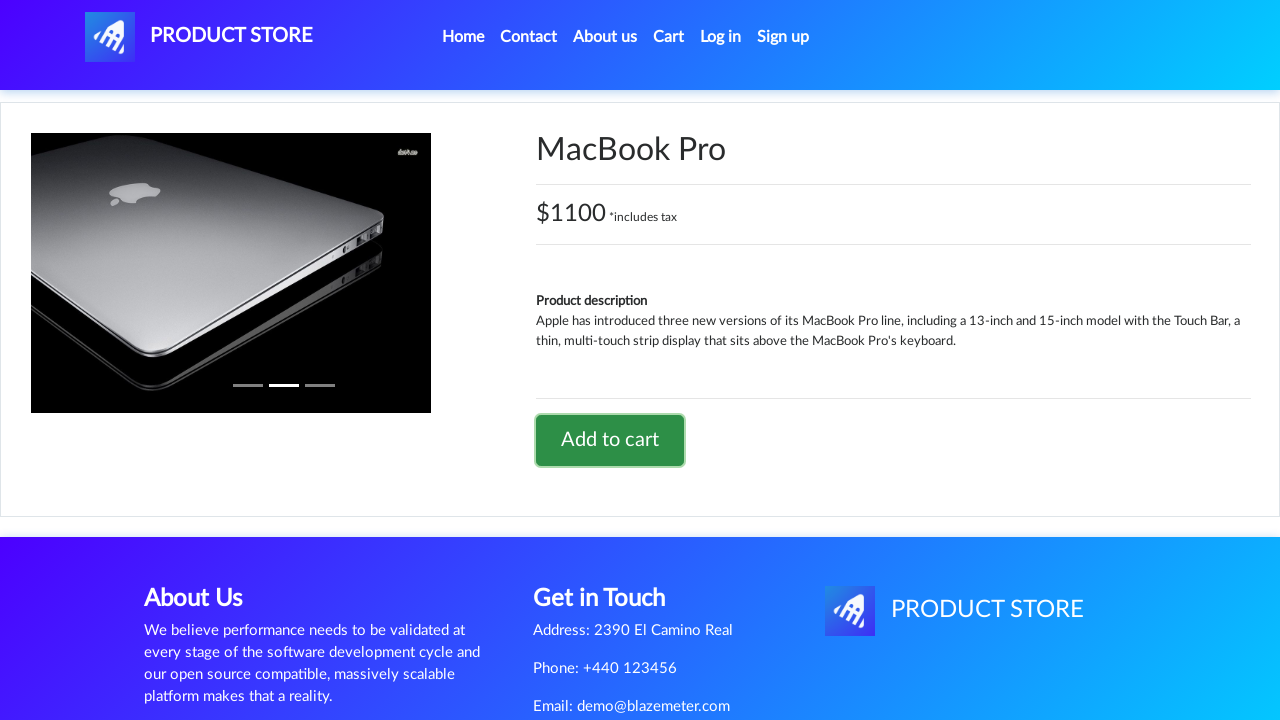

Clicked on Cart icon to view shopping cart at (669, 37) on #cartur
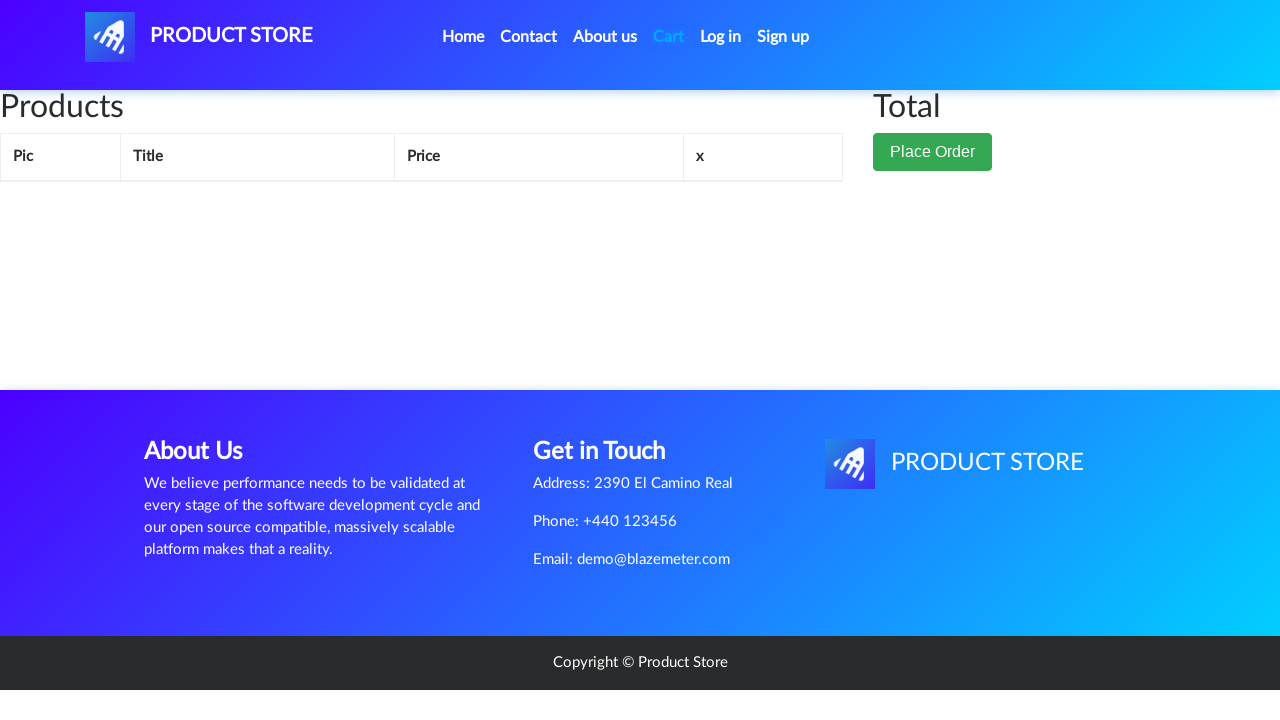

Waited for cart to load and Place Order button to appear
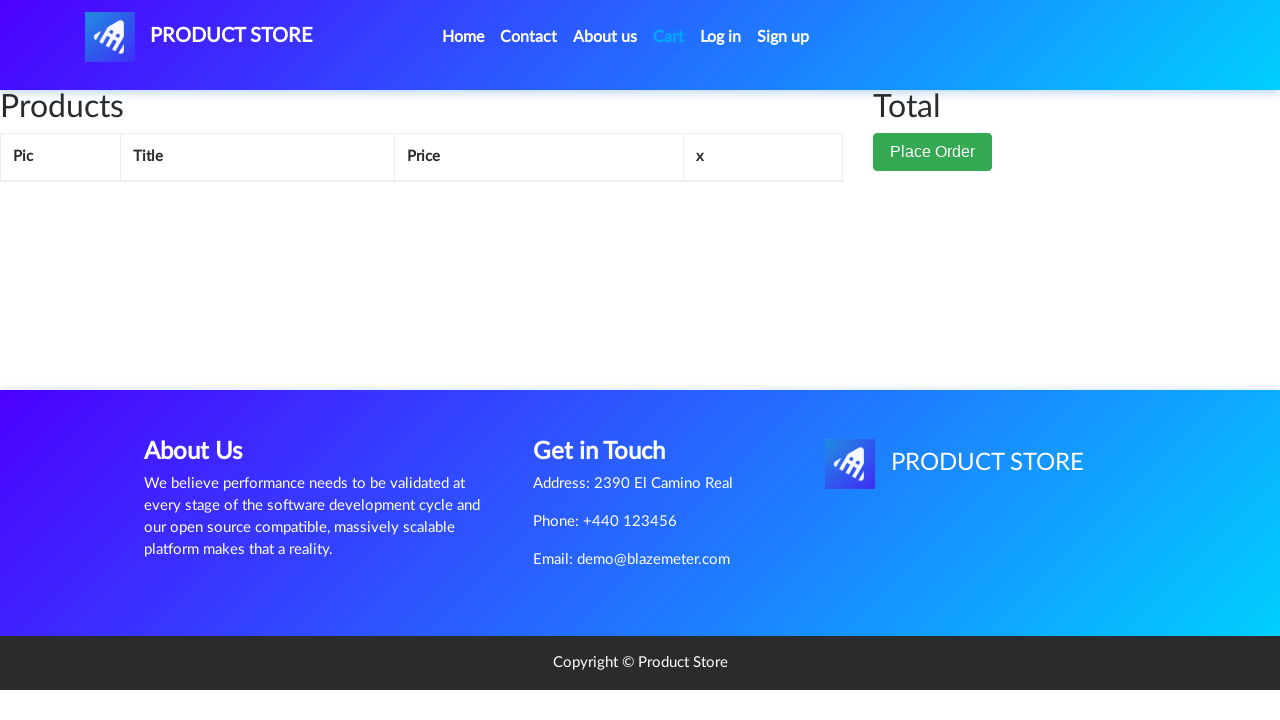

Clicked Place Order button at (933, 191) on button:has-text('Place Order')
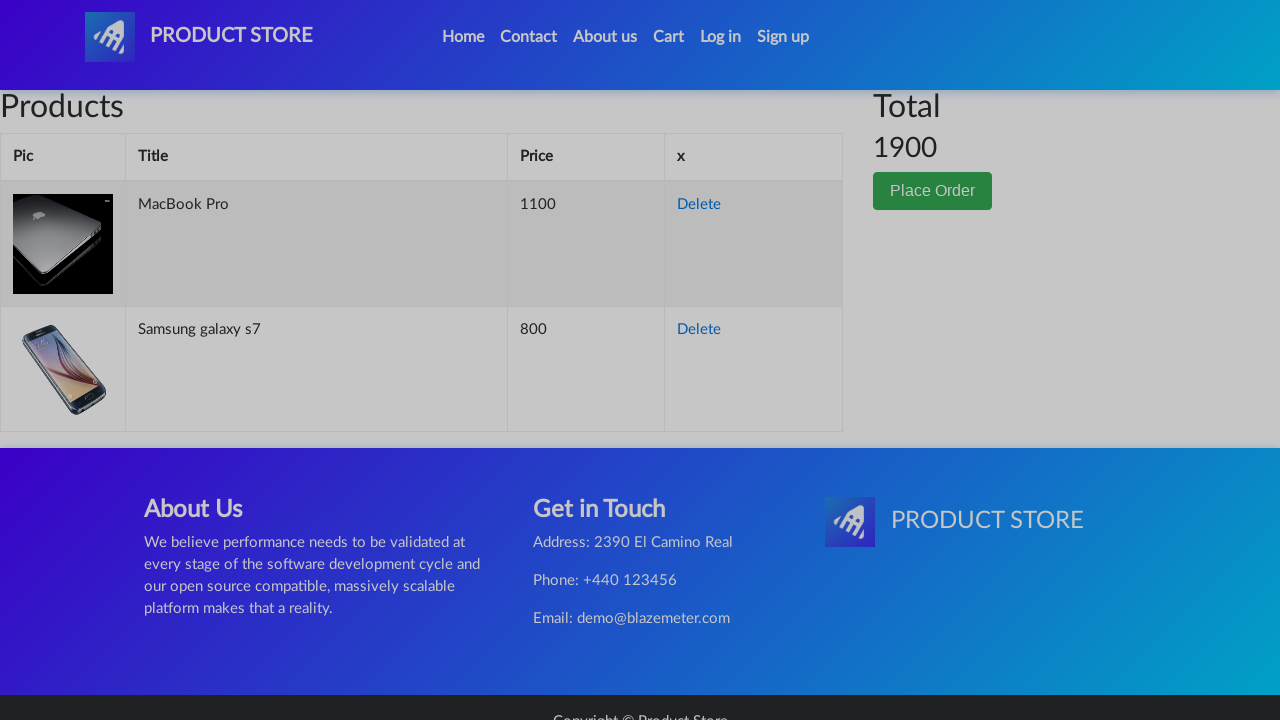

Filled name field with 'Jennifer' on #name
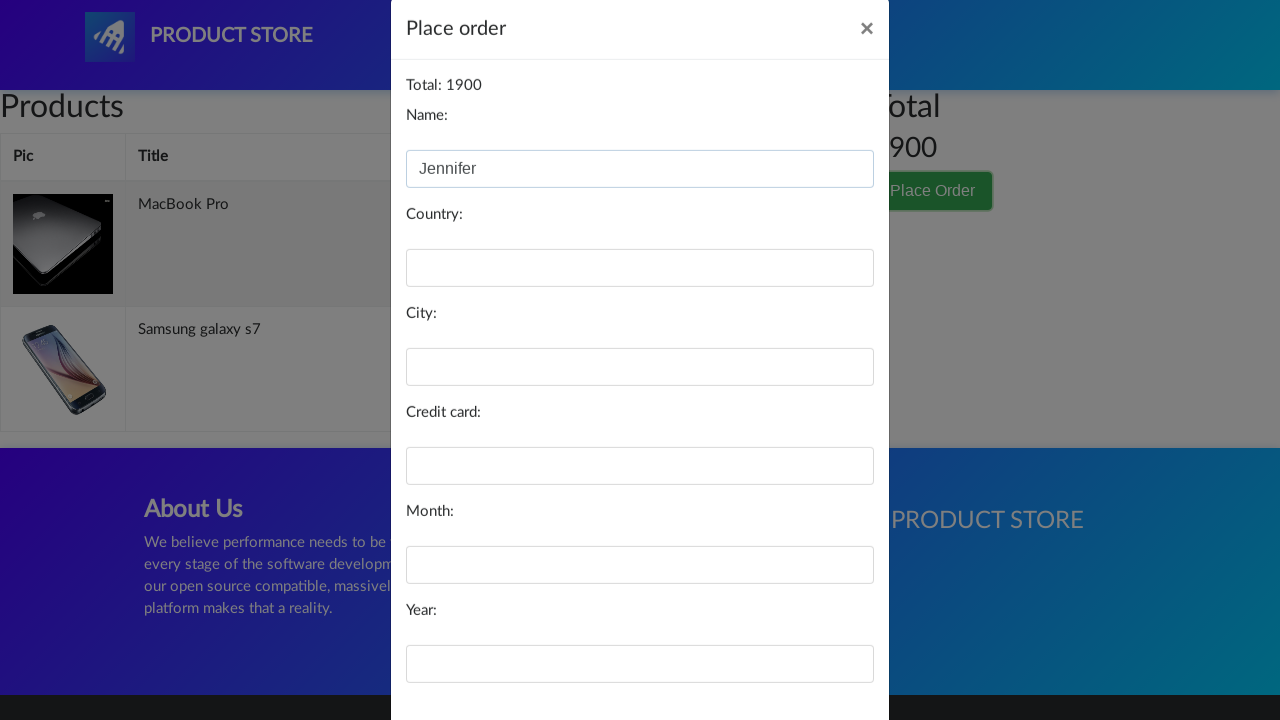

Filled country field with 'Canada' on #country
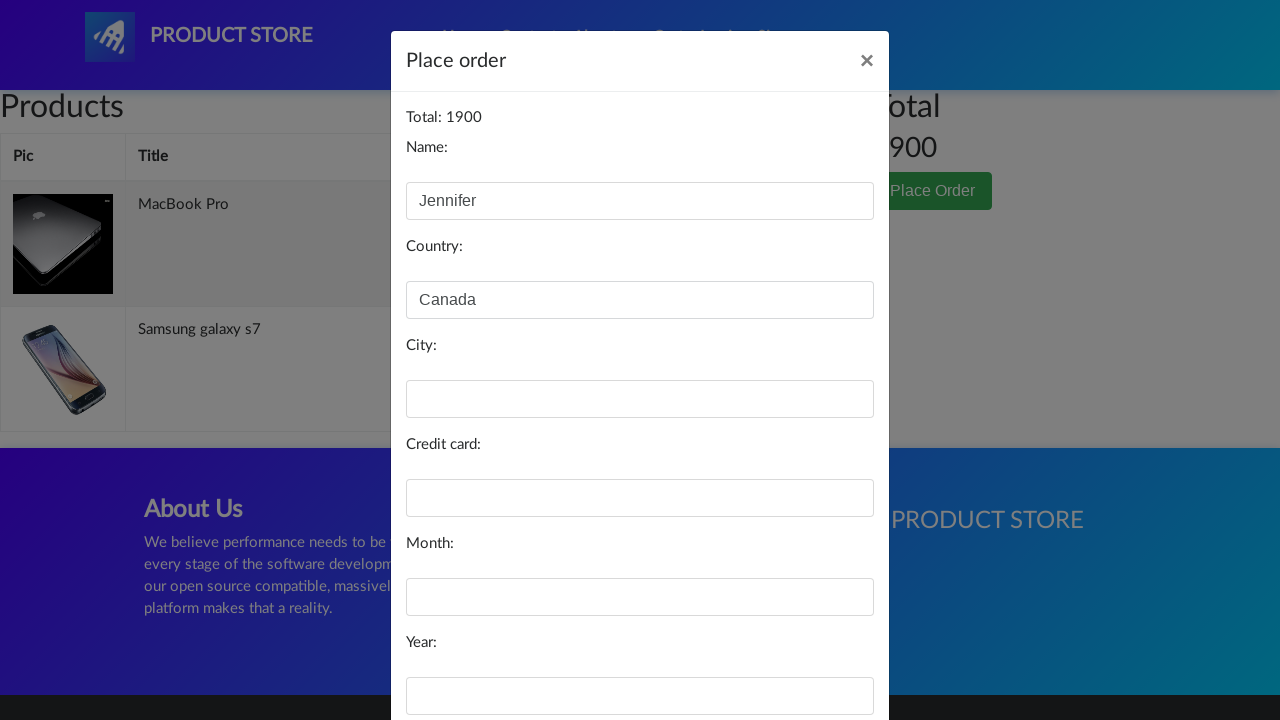

Filled city field with 'Toronto' on #city
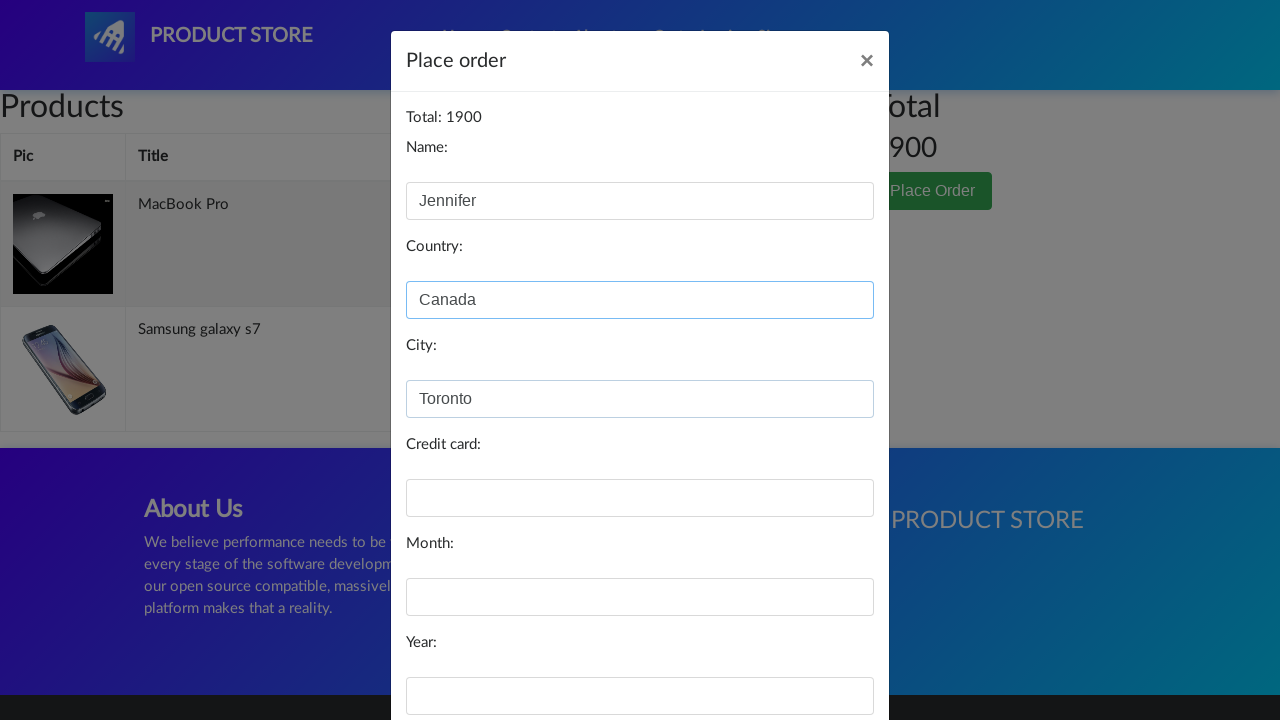

Filled credit card field with payment details on #card
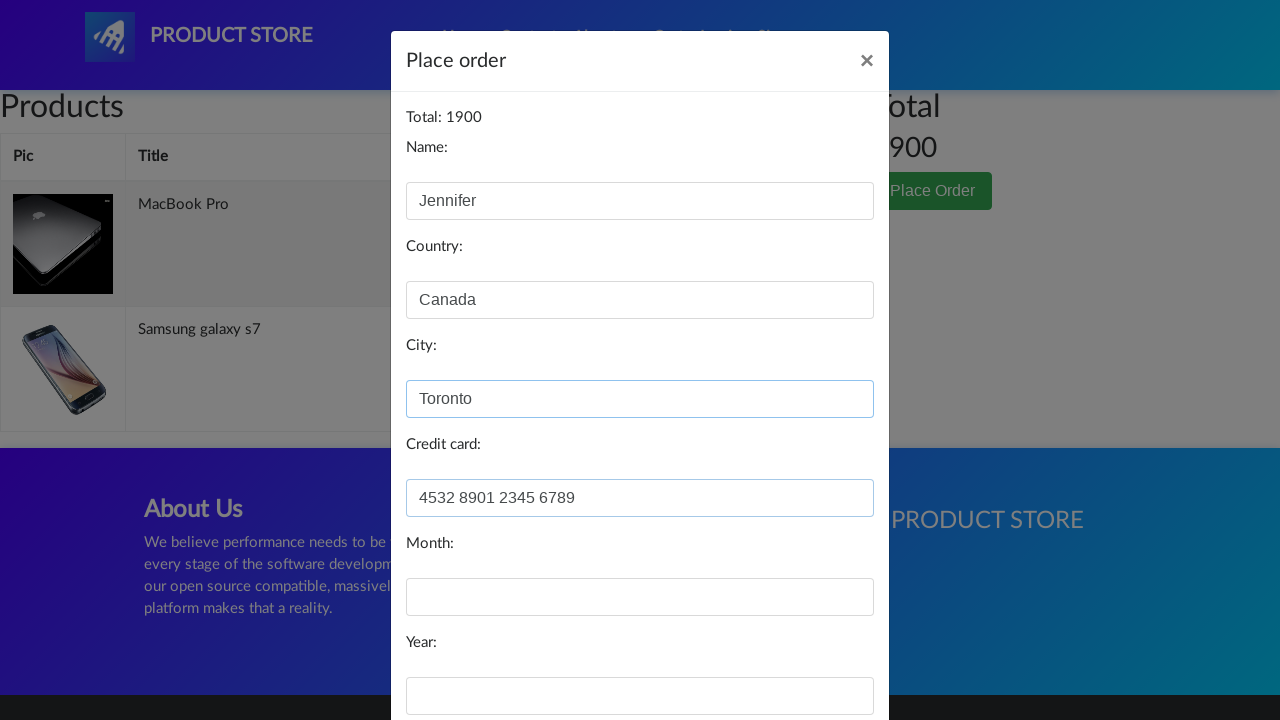

Filled month field with 'October' on #month
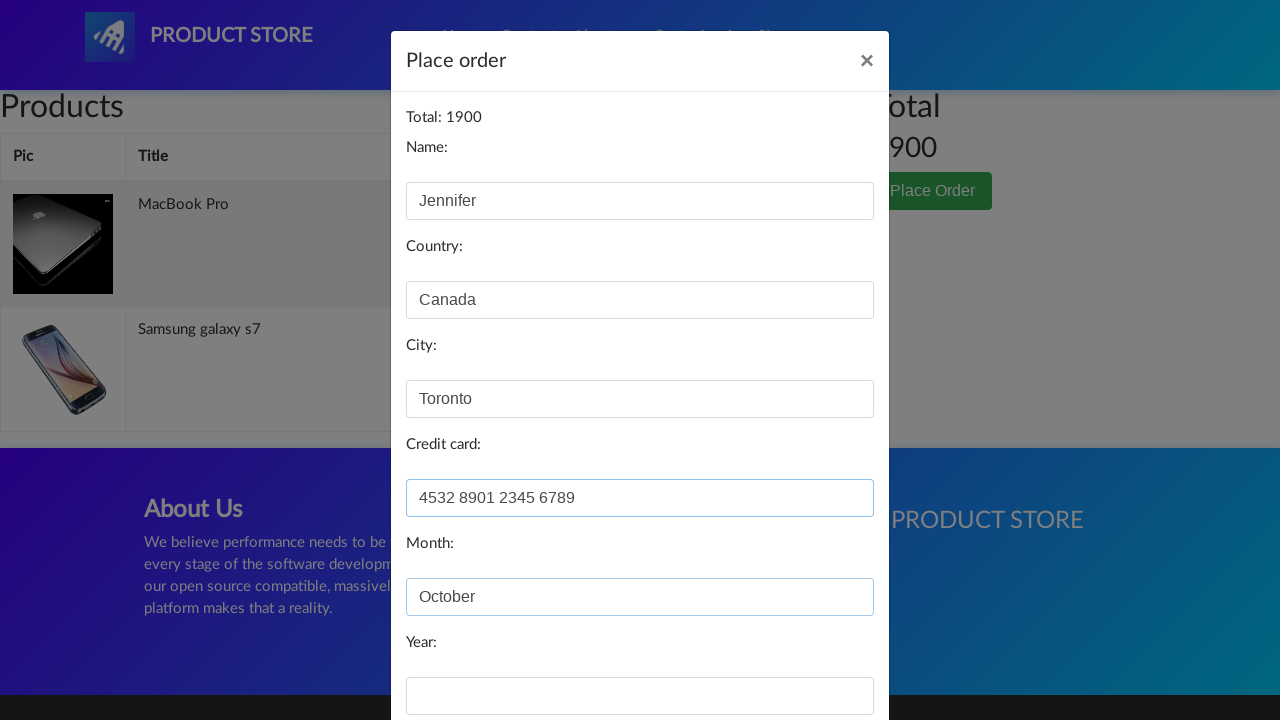

Filled year field with '2026' on #year
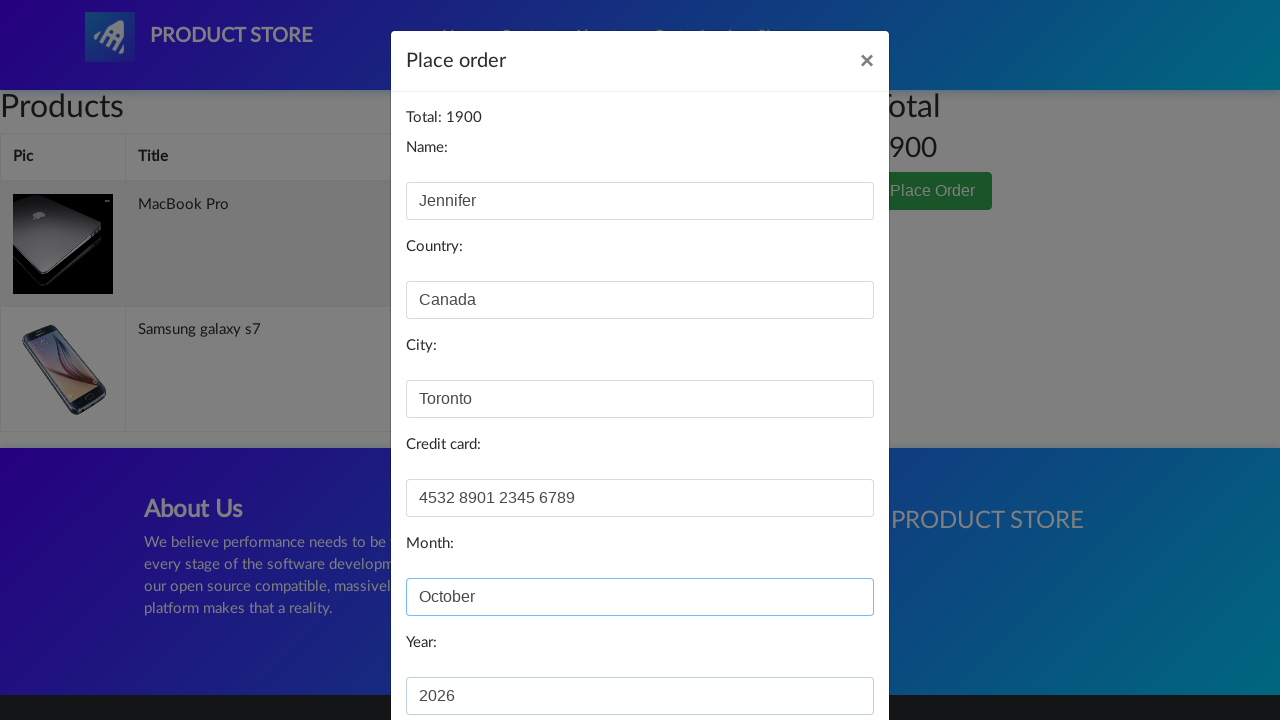

Clicked Purchase button to complete payment at (823, 655) on button:has-text('Purchase')
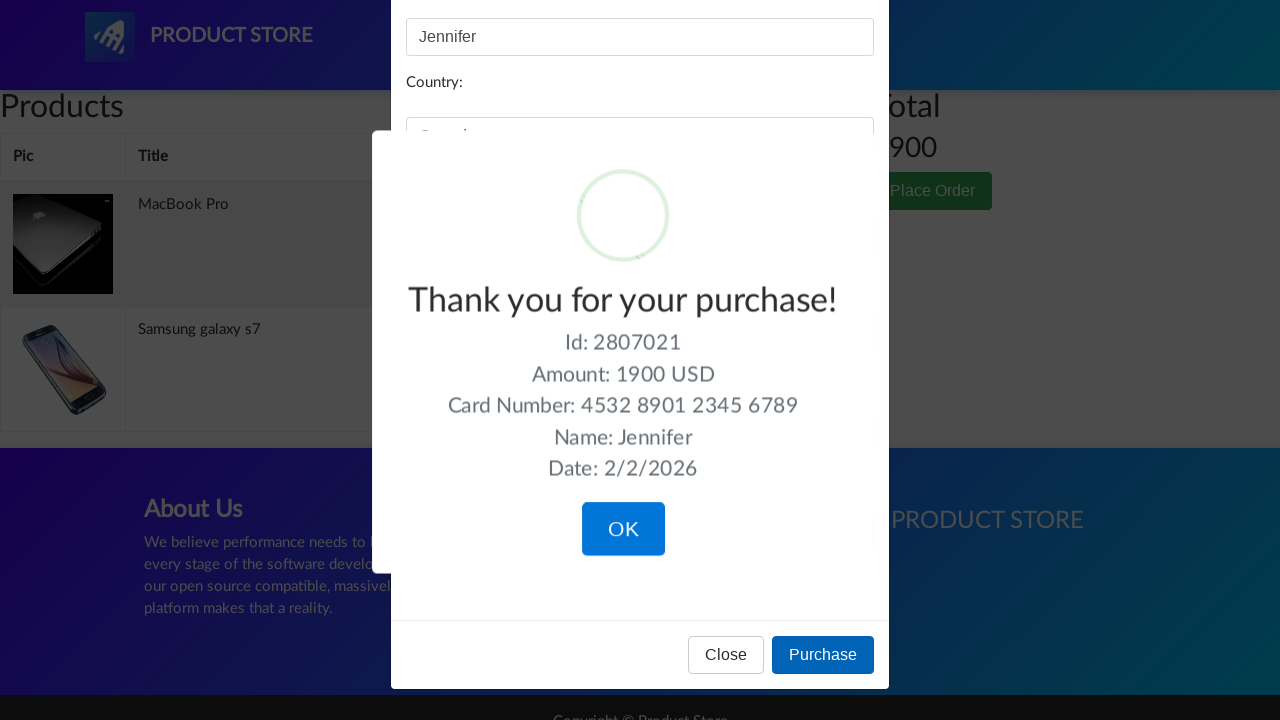

Waited for order confirmation dialog to appear
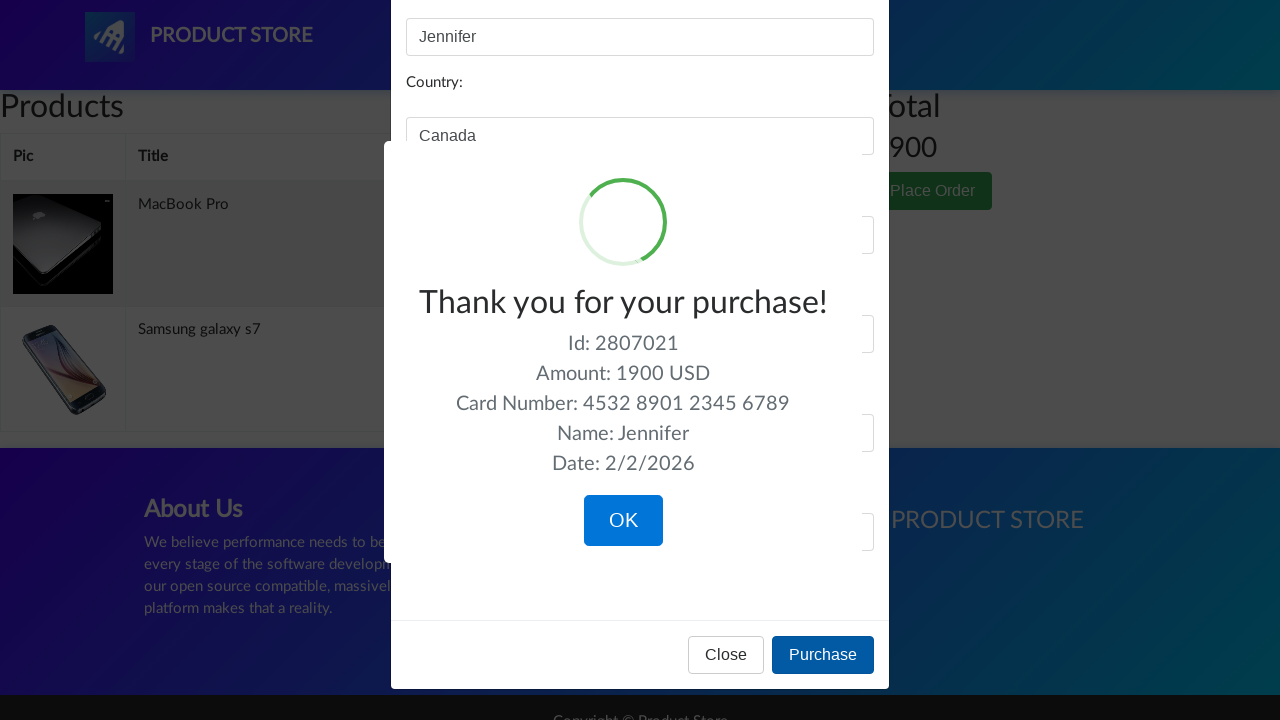

Clicked OK button to confirm order completion at (623, 521) on button:has-text('OK')
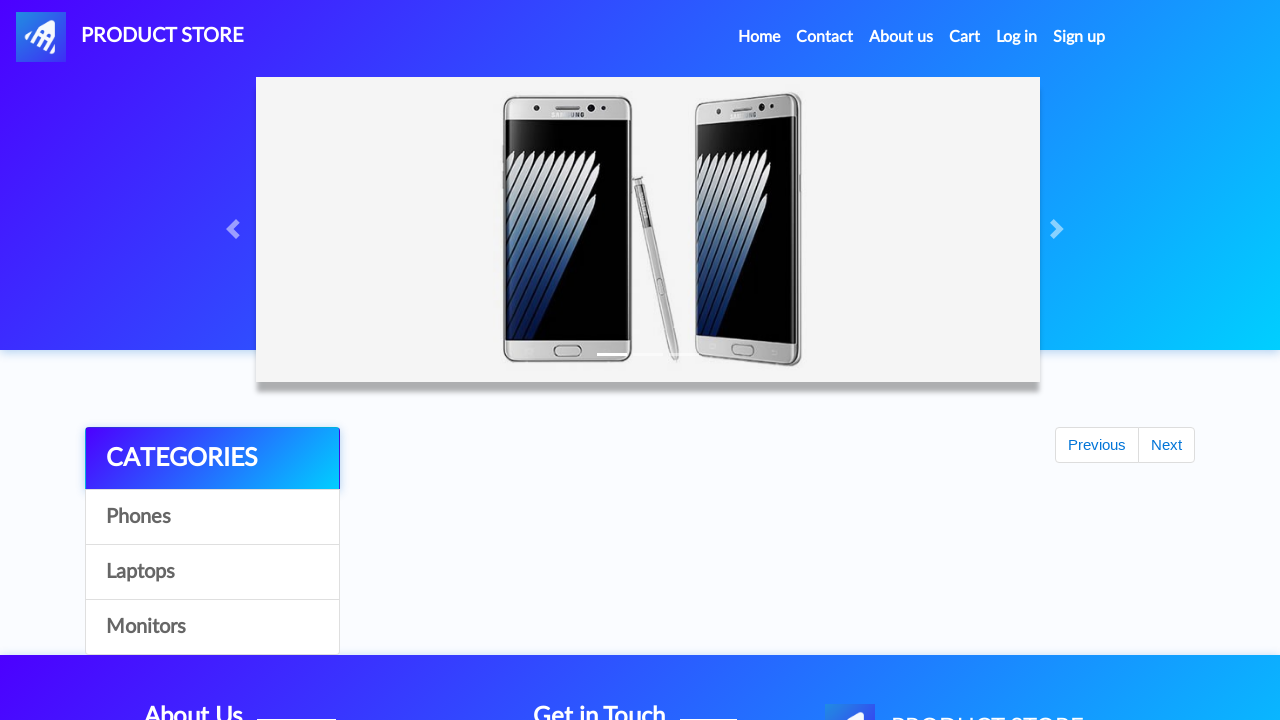

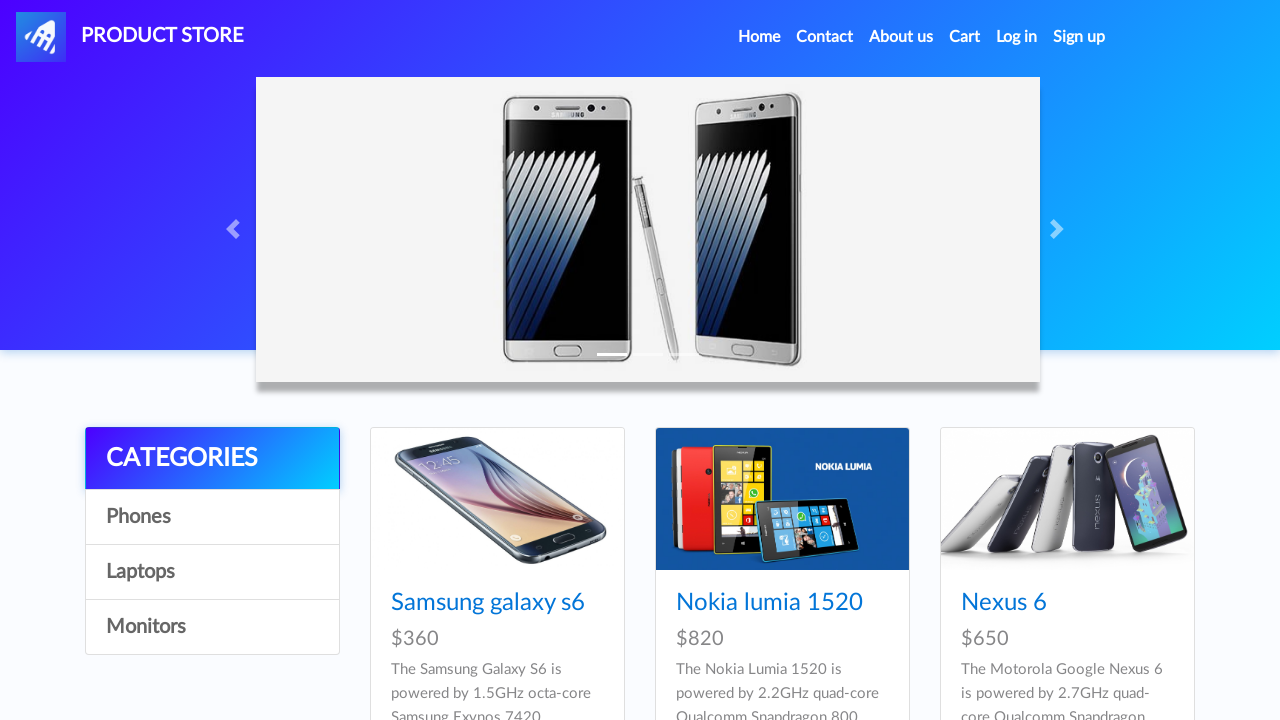